Tests layout-based locators to find elements relative to other elements (right-of, left-of, above, below, near)

Starting URL: http://vanilton.net/web-test/shadow-dom/

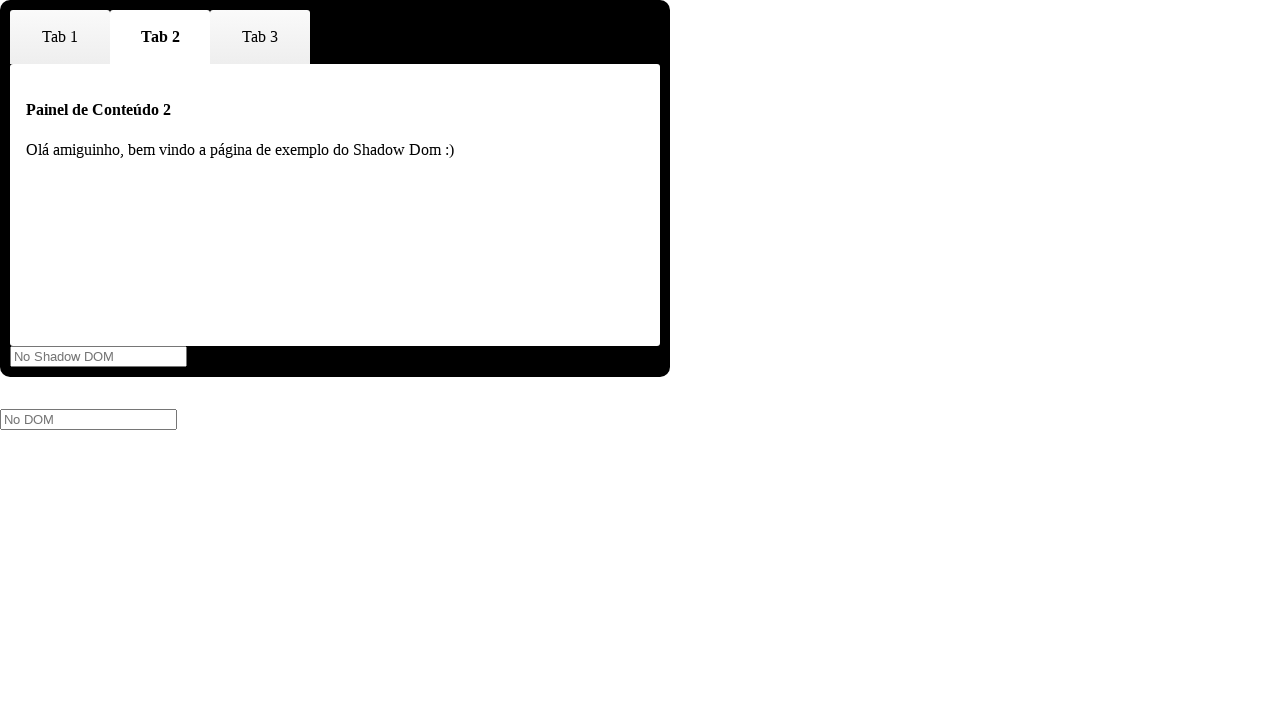

Set default timeout to 5000ms
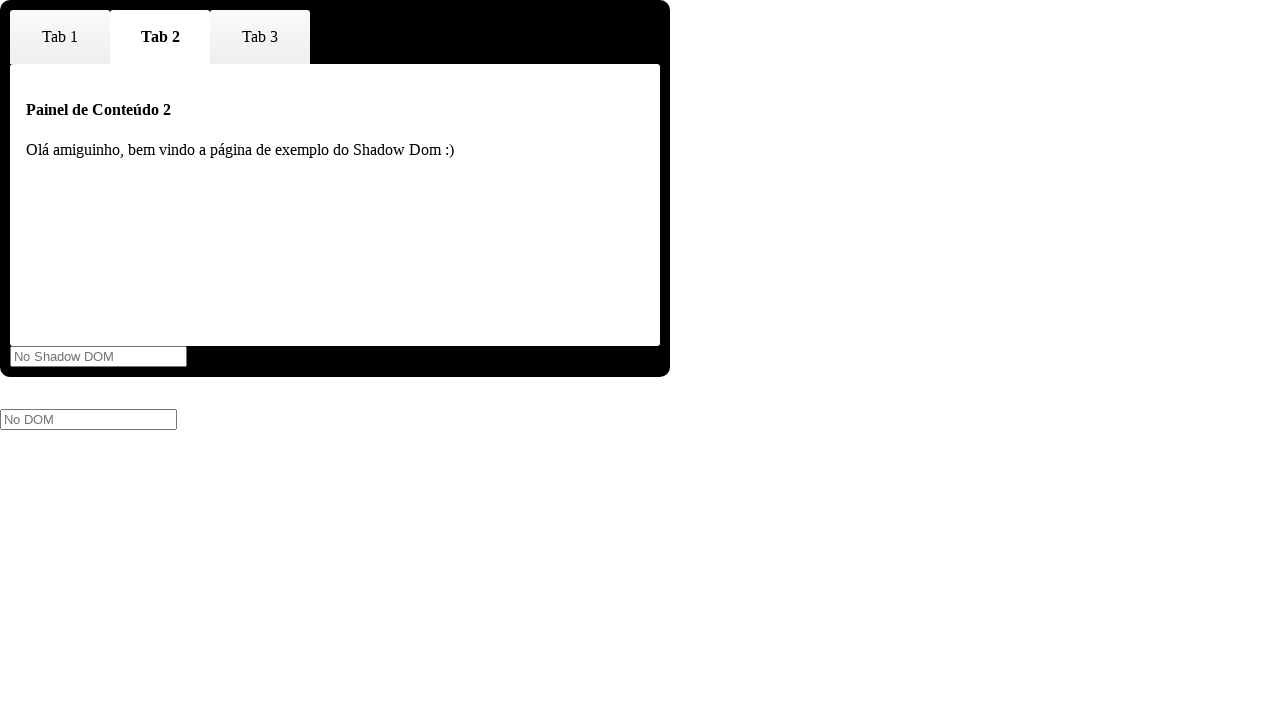

Found and retrieved inner text of button right-of 'Tab 2'
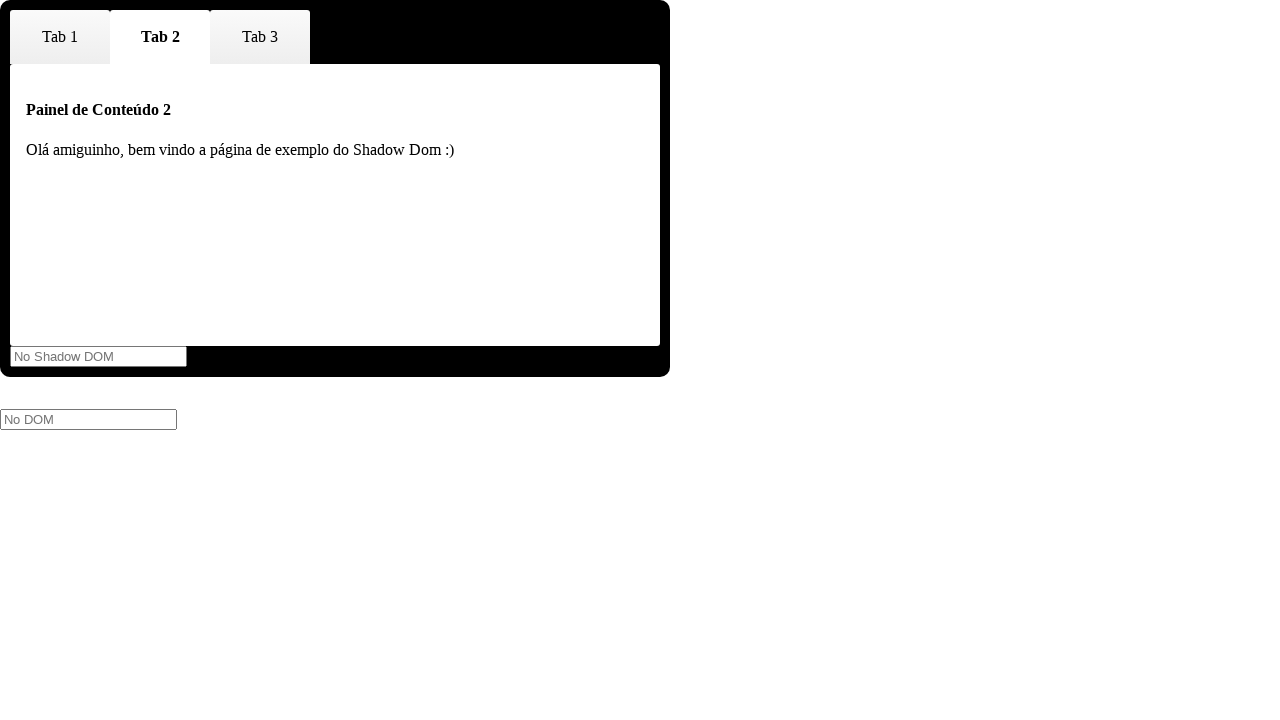

Found and retrieved inner text of button left-of 'Tab 2'
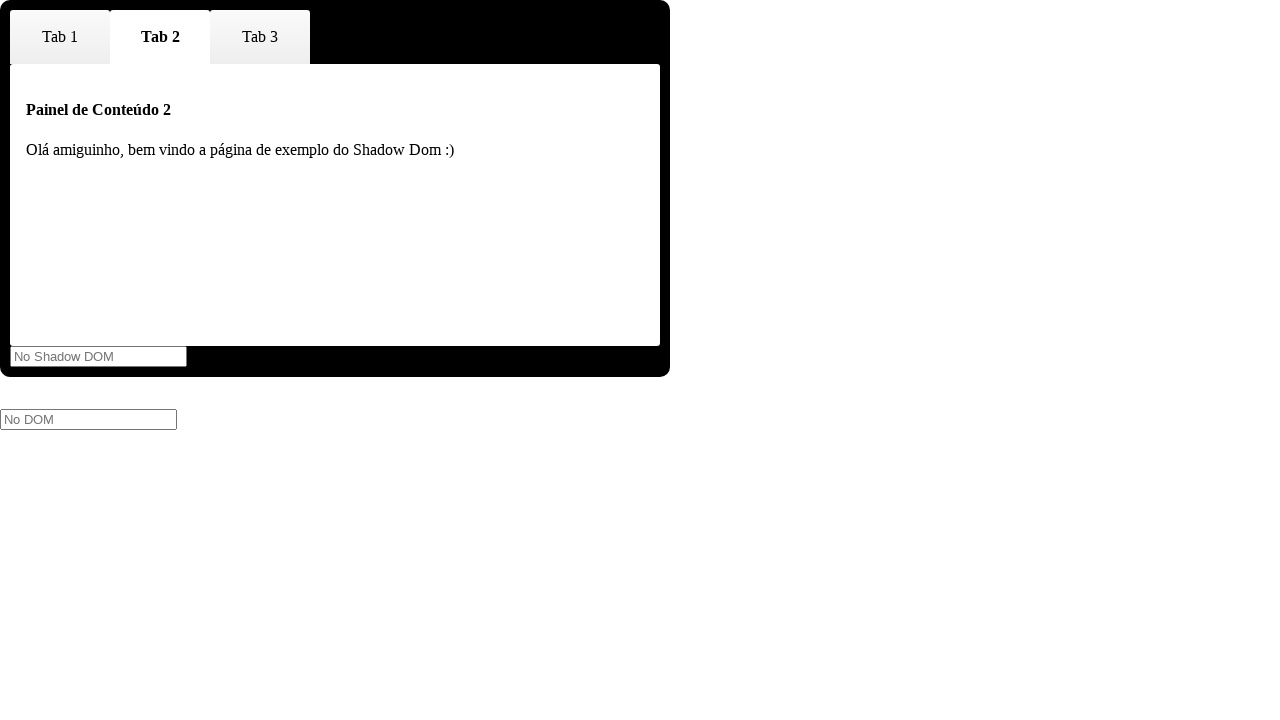

Found and retrieved inner texts of all buttons near 'Tab 2'
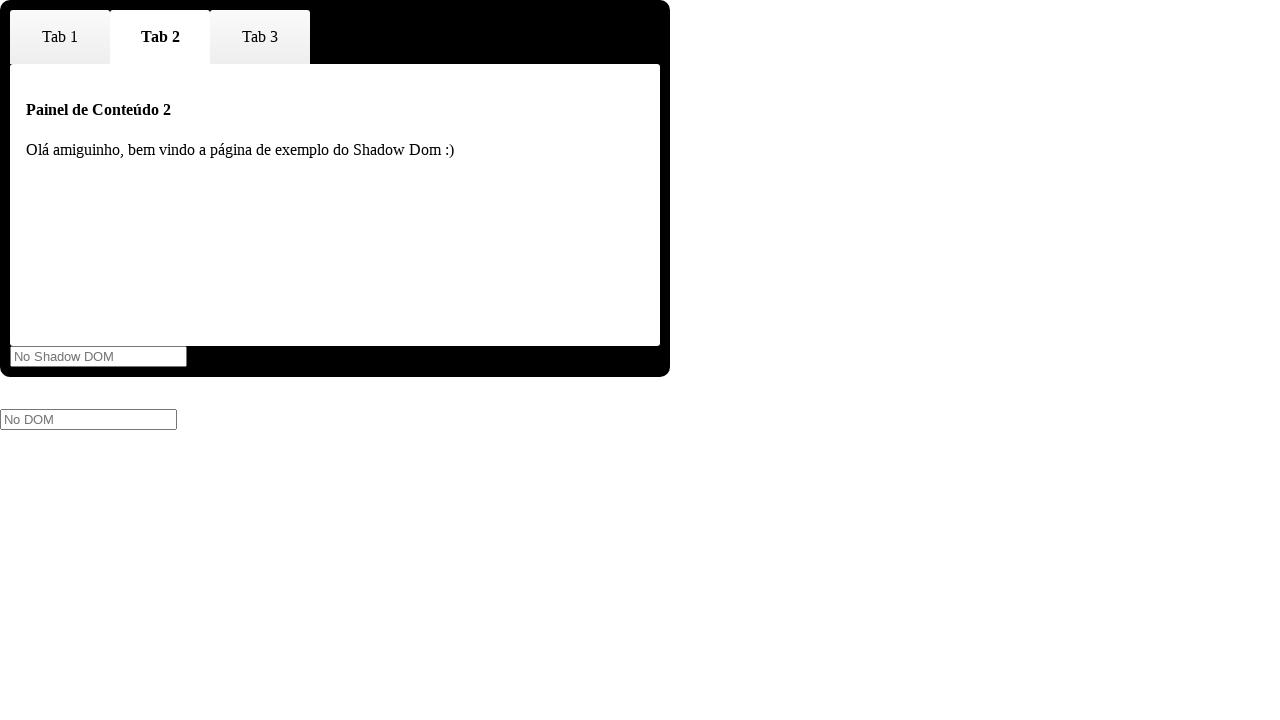

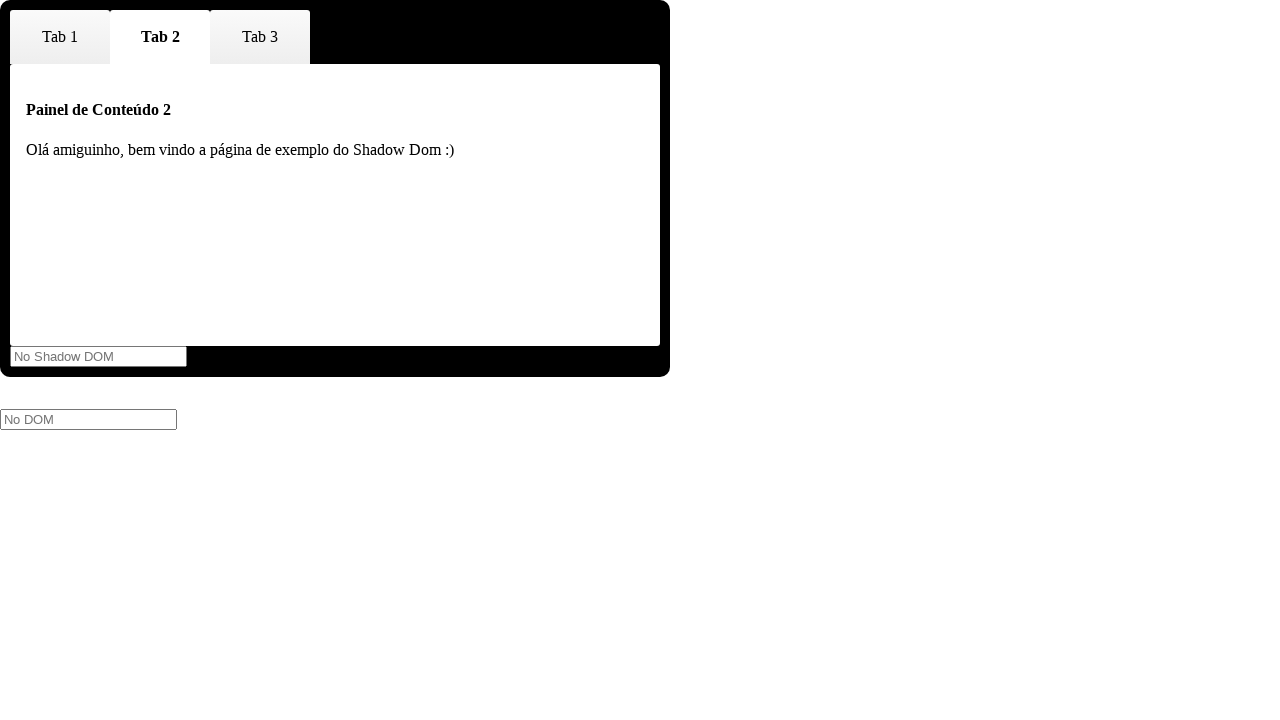